Tests advanced XPath functionality by filling multiple form fields using following-sibling, preceding-sibling, and parent-child XPath relationships

Starting URL: https://syntaxprojects.com/advanceXpath.php

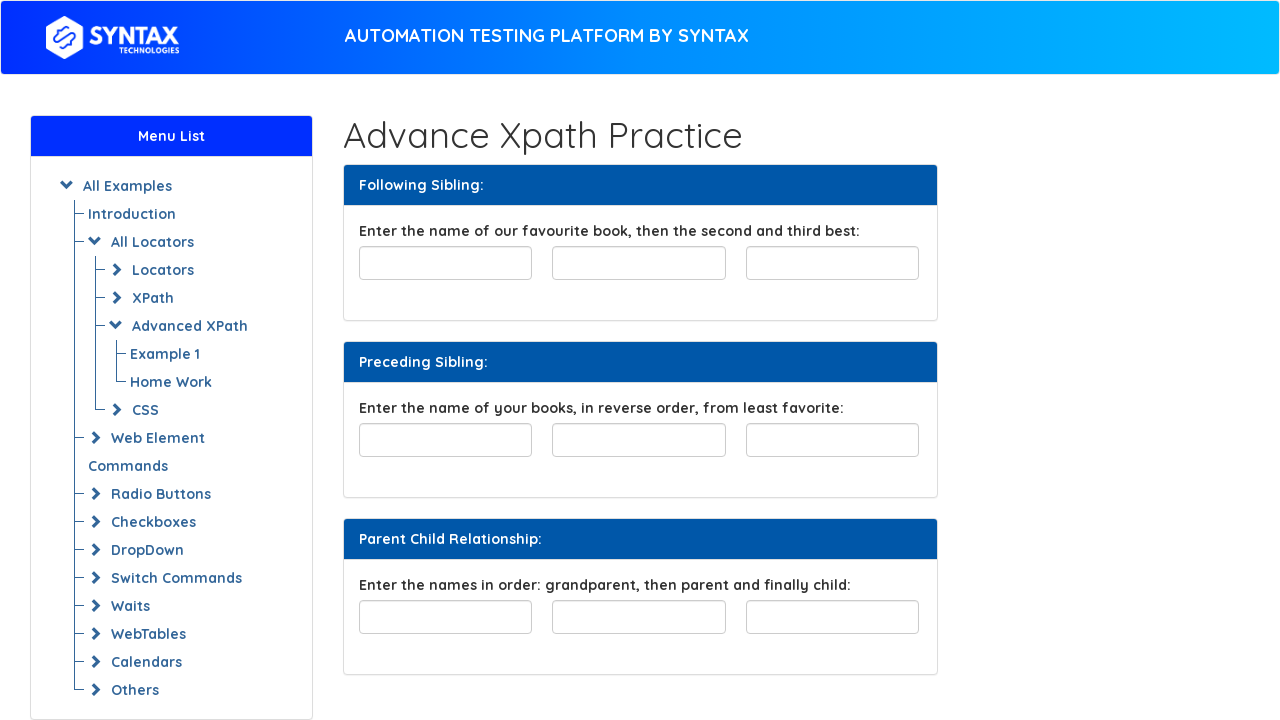

Filled first box of Following Sibling section with 'My name is Red' on input#favourite-book
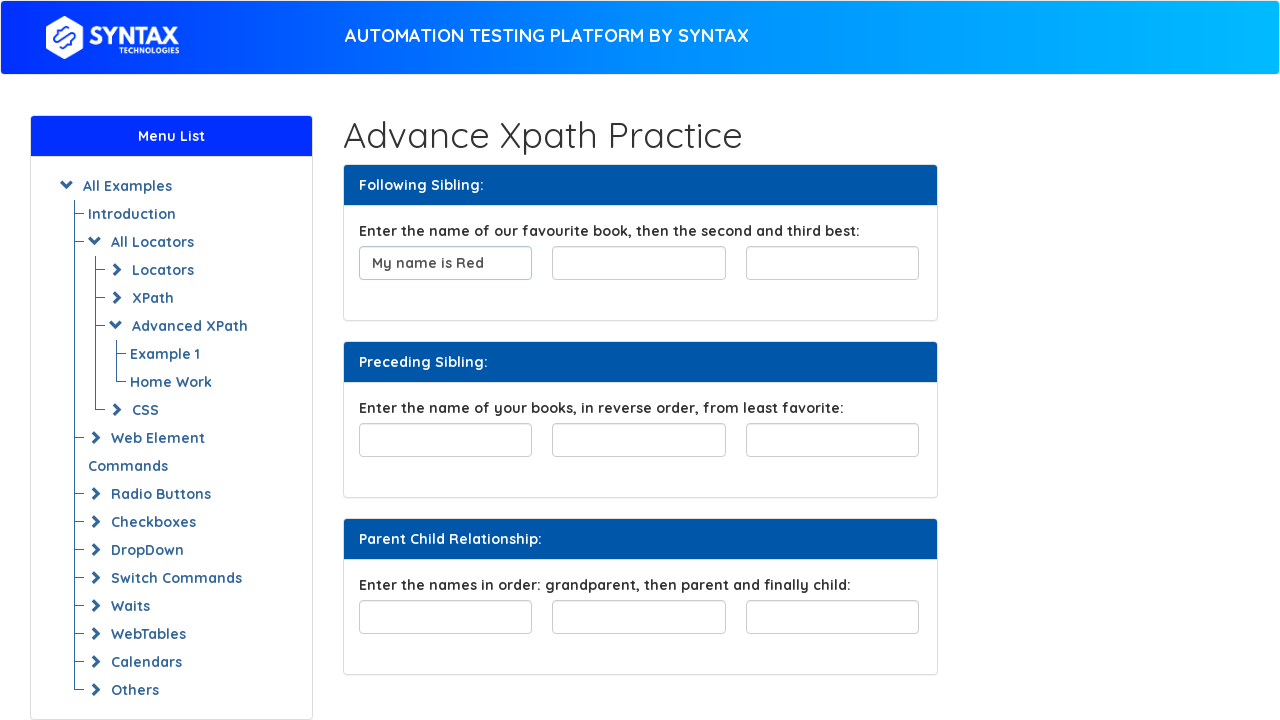

Filled second box of Following Sibling section with 'One Hundred Years of Solitude' using following-sibling XPath on xpath=//input[@id='favourite-book']/following-sibling::input[1]
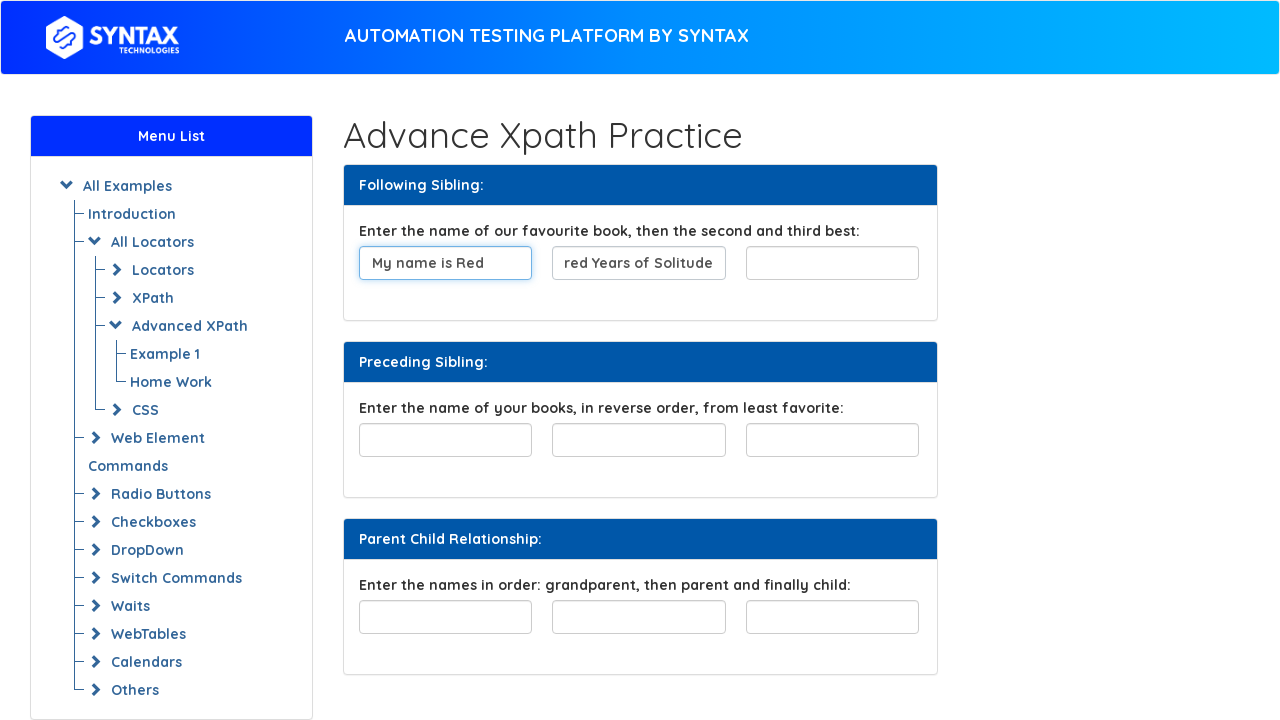

Filled third box of Following Sibling section with 'The Grapes of Wrath' using following-sibling XPath on xpath=//input[@id='favourite-book']/following-sibling::input[2]
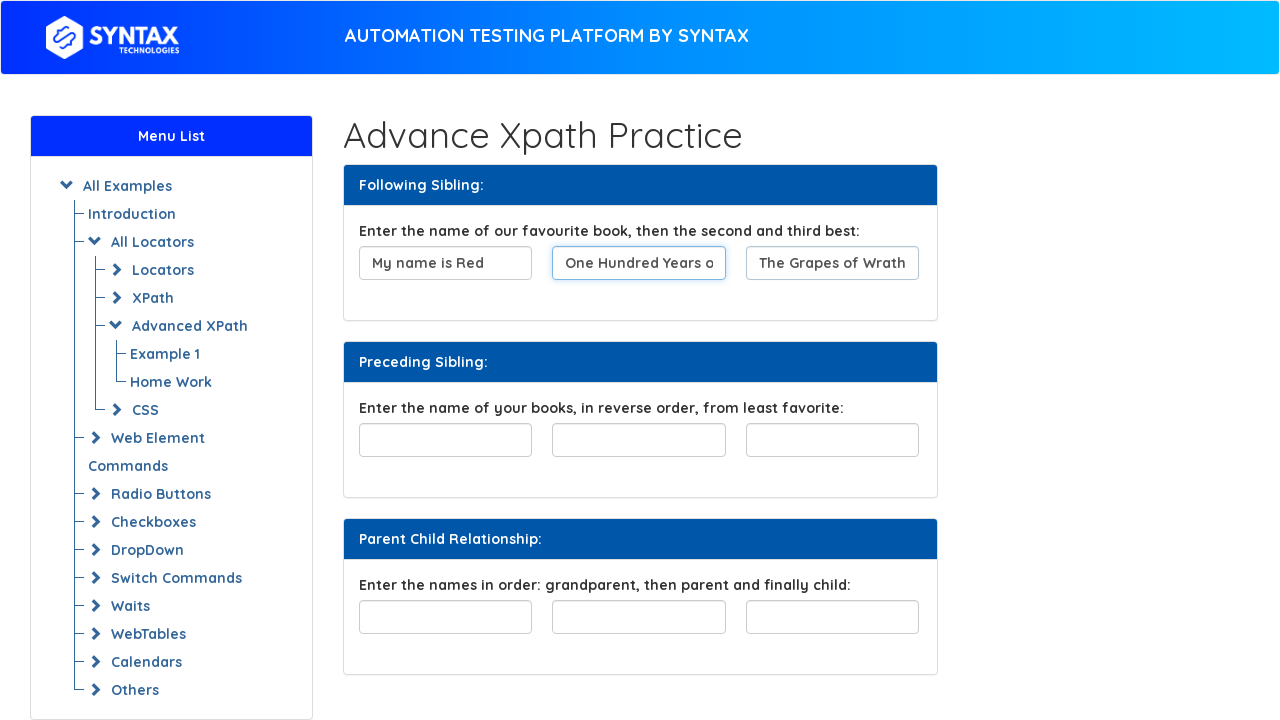

Filled first box of Preceding Sibling section with 'The Grapes of Wrath' using preceding-sibling XPath on xpath=//input[@id='least-favorite']/preceding-sibling::input[2]
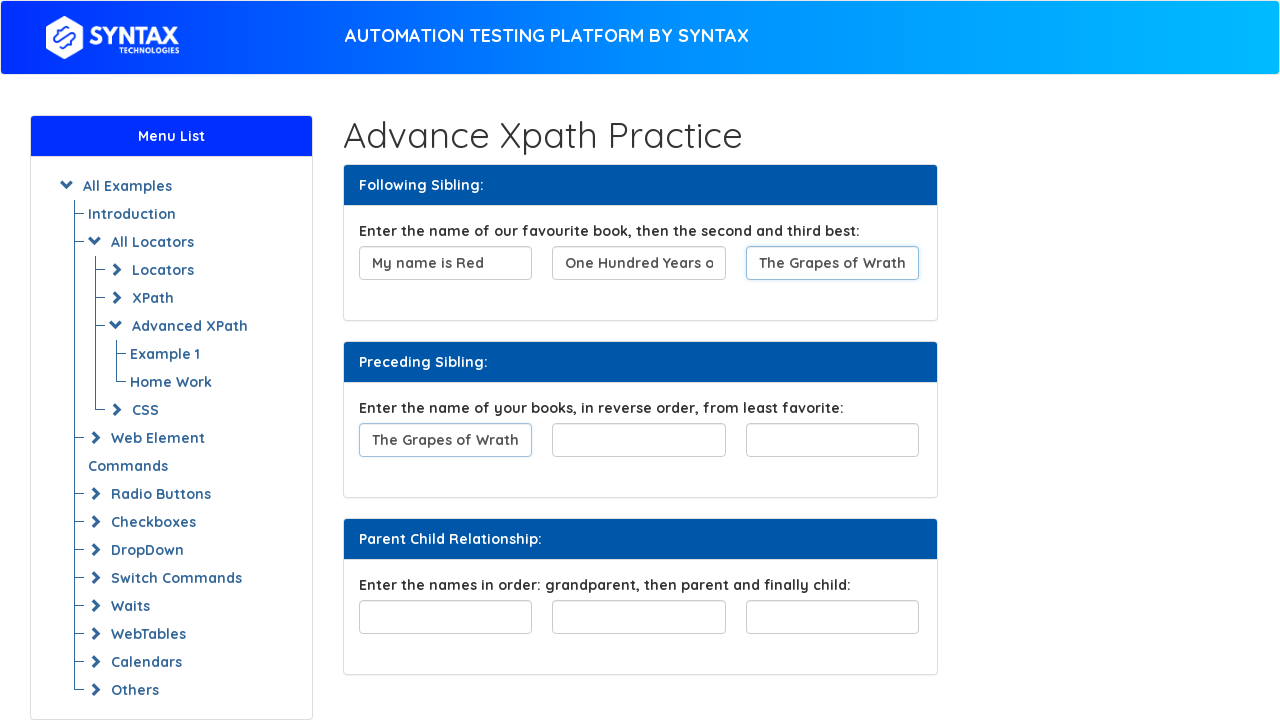

Filled second box of Preceding Sibling section with 'One Hundred Years of Solitude' using preceding-sibling XPath on xpath=//input[@id='least-favorite']/preceding-sibling::input[1]
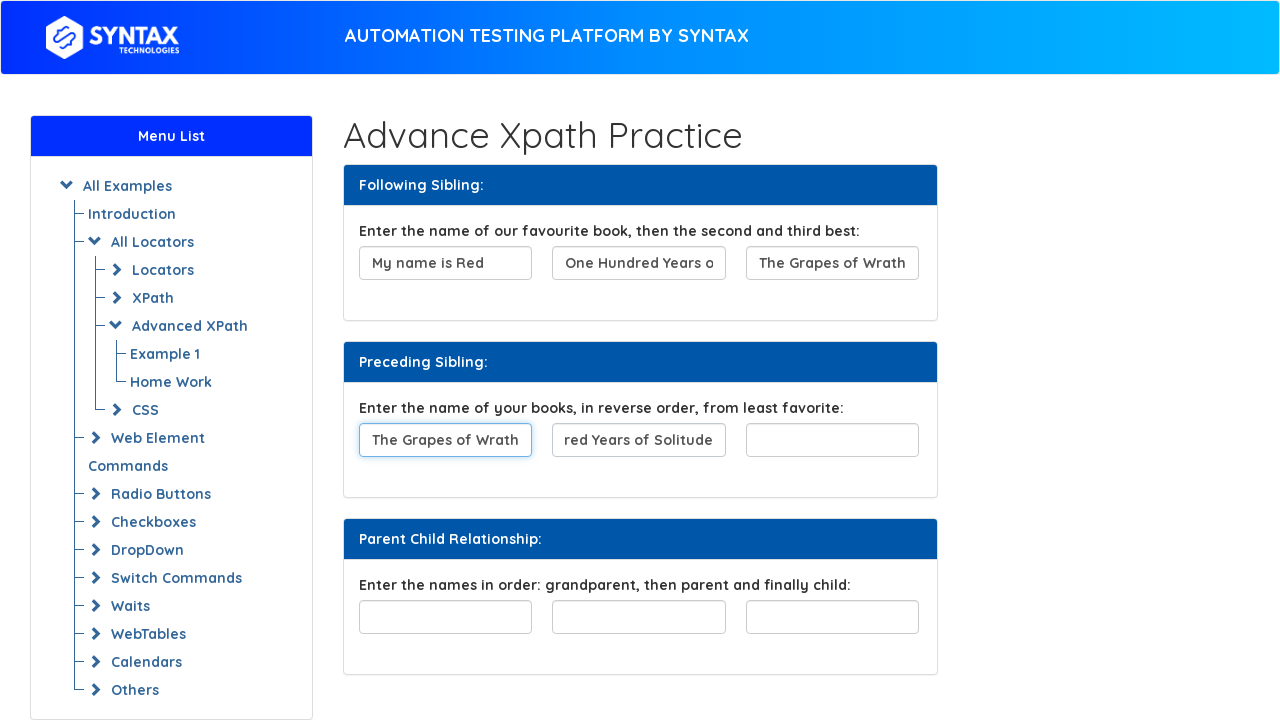

Filled third box of Preceding Sibling section with 'My name is Red' on input#least-favorite
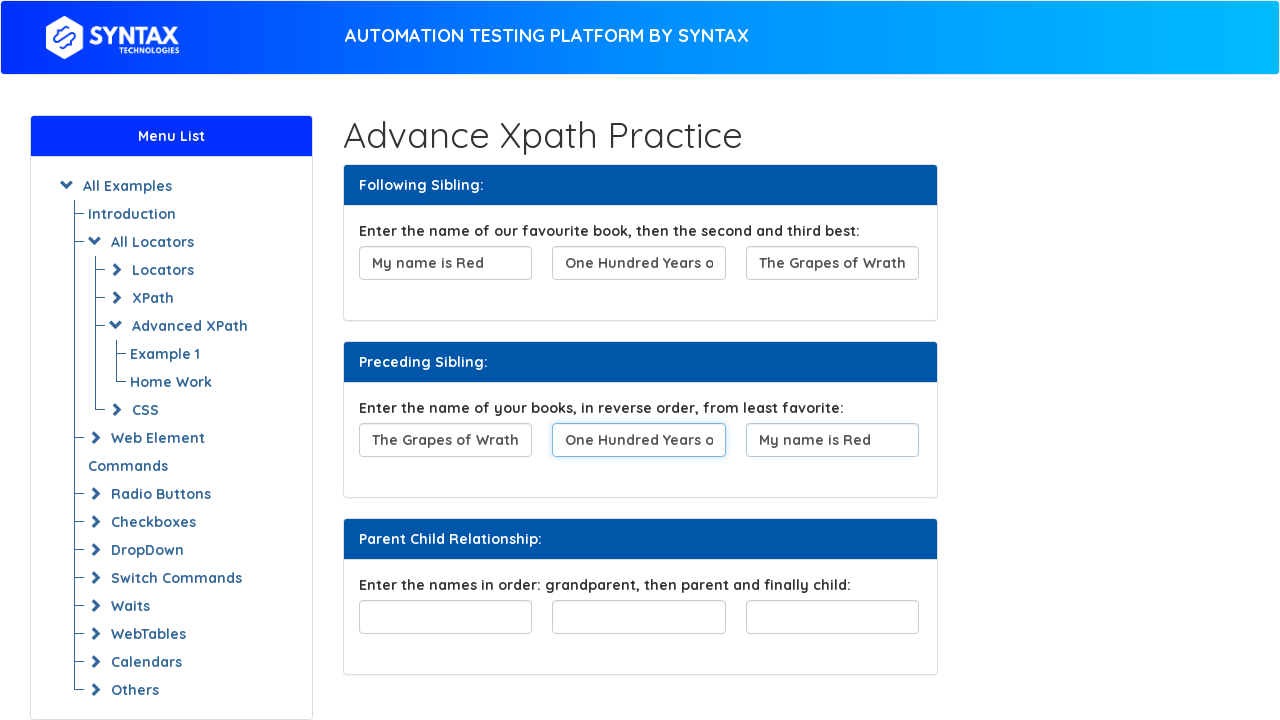

Filled first box of Parent Child Relationship section with 'GrandParent' using parent-child XPath on xpath=//div[@id='familyTree']/child::input[1]
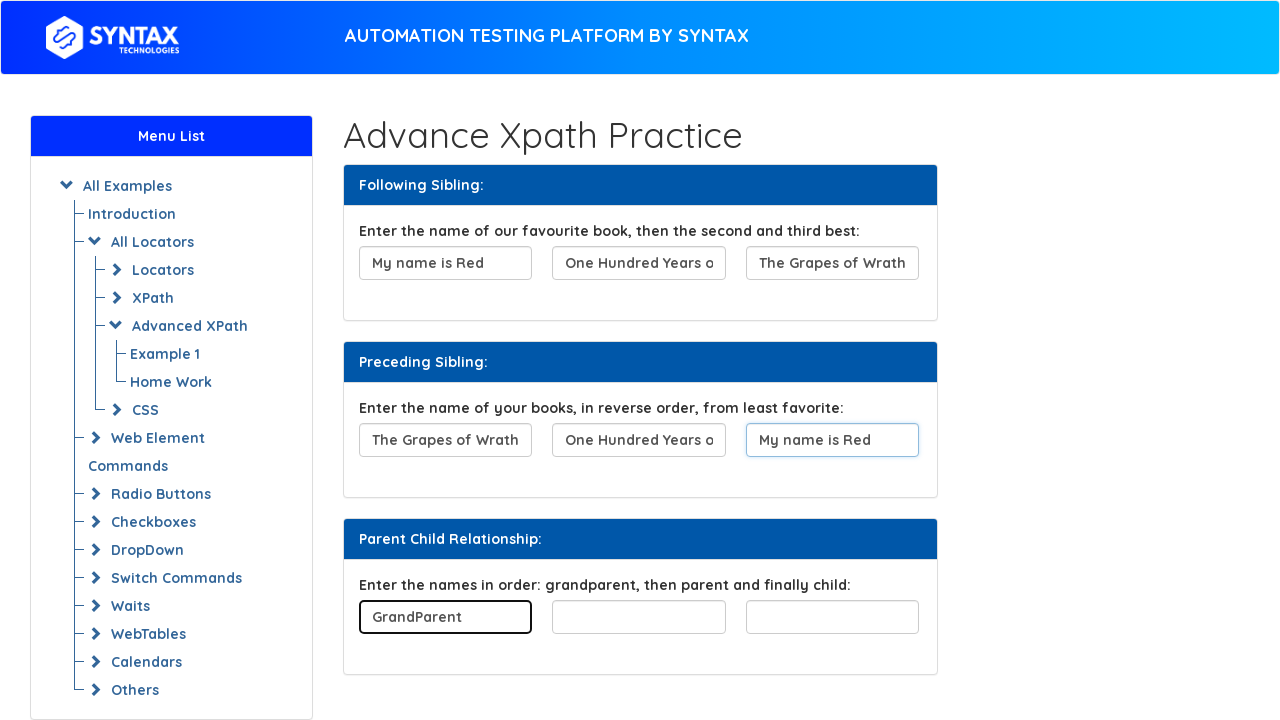

Filled second box of Parent Child Relationship section with 'Parent' using parent-child XPath on xpath=//div[@id='familyTree']/child::input[2]
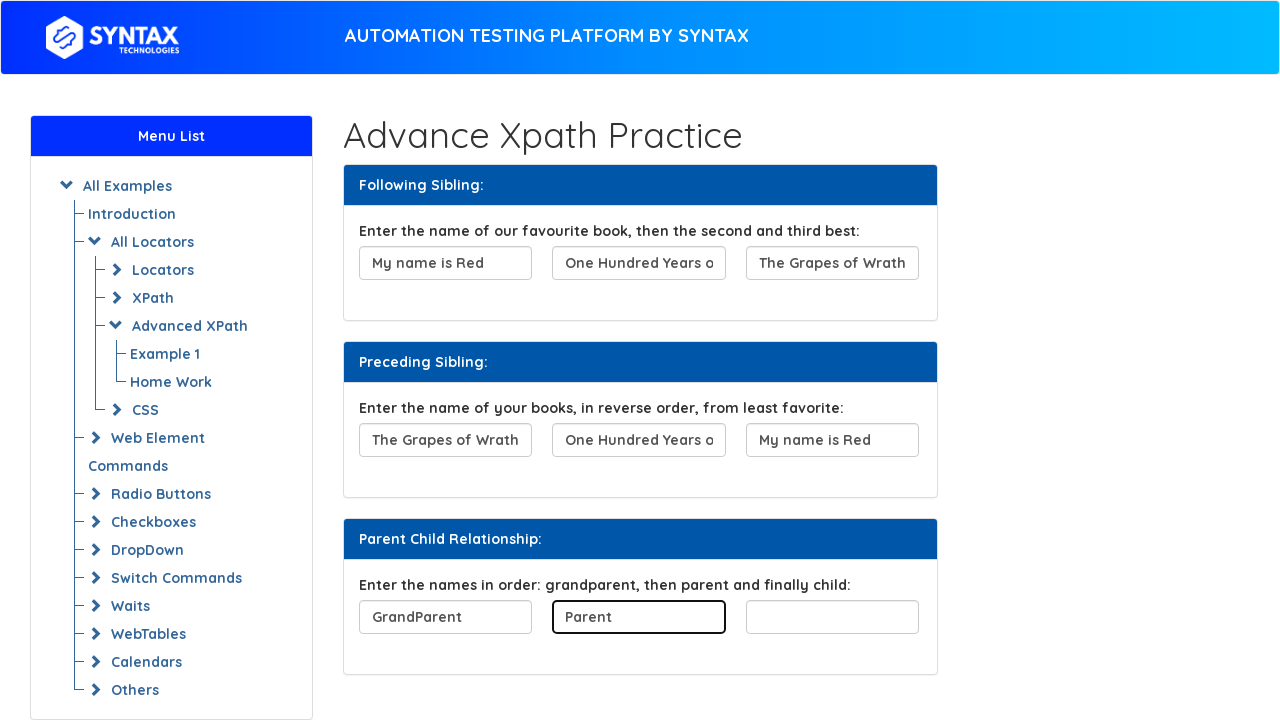

Filled third box of Parent Child Relationship section with 'Child' using parent-child XPath on xpath=//div[@id='familyTree']/child::input[3]
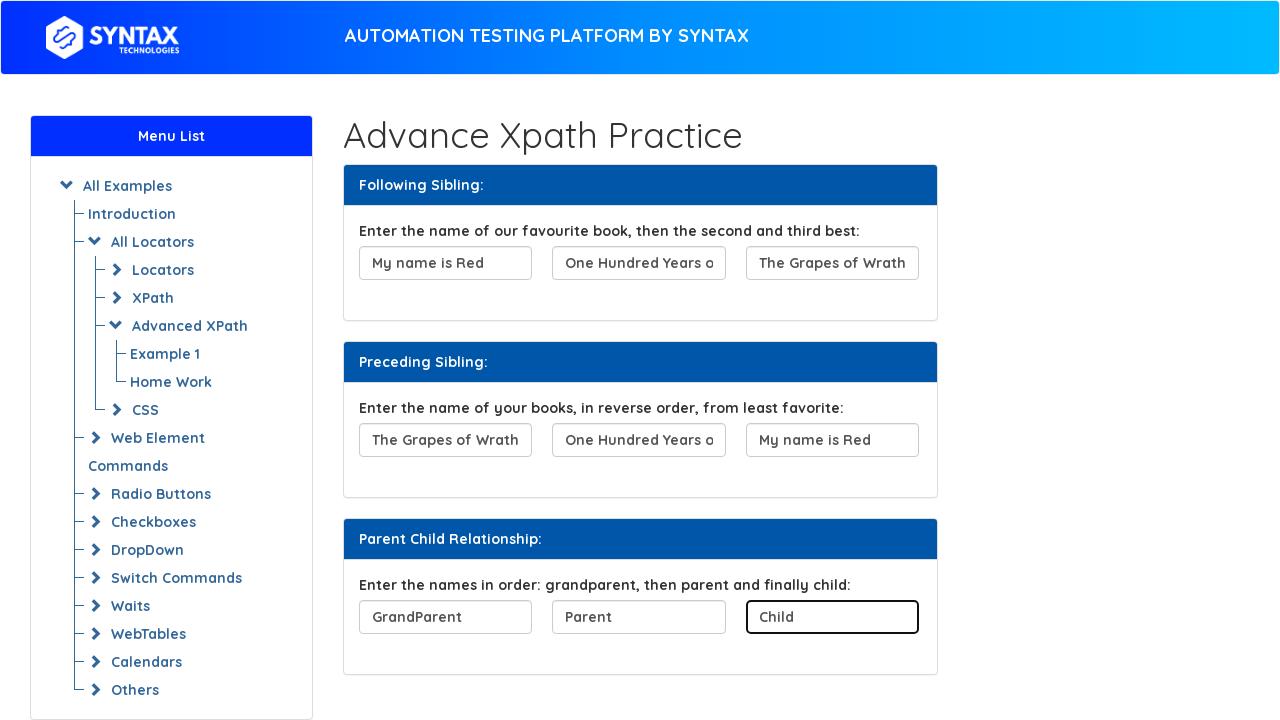

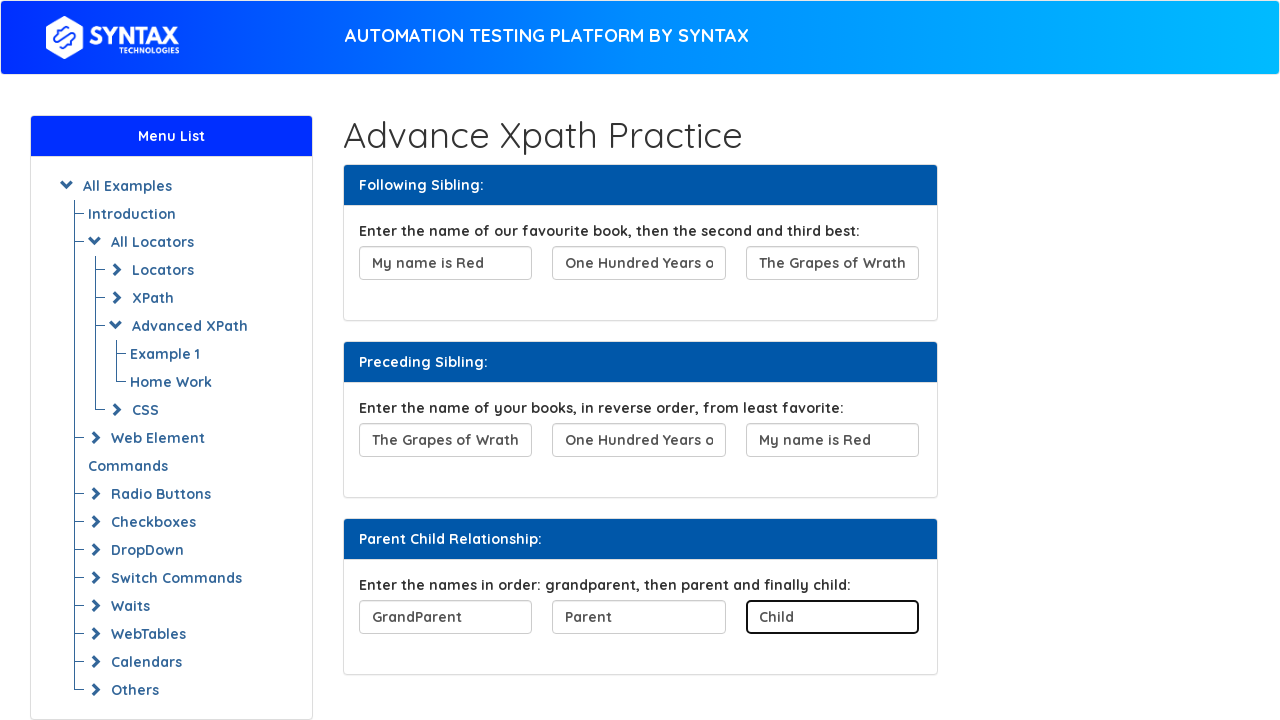